Tests number input field by typing a random number using keyboard and verifying the value

Starting URL: https://the-internet.herokuapp.com/inputs

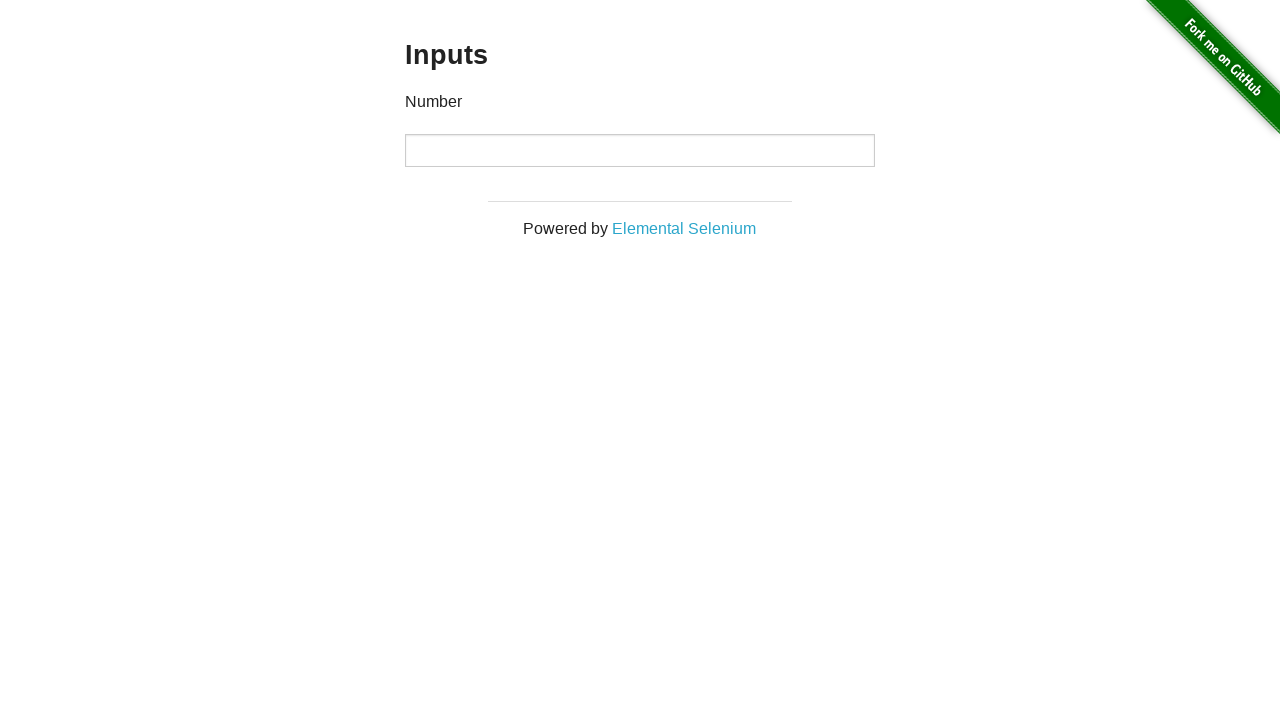

Clicked on the number input field at (640, 150) on input
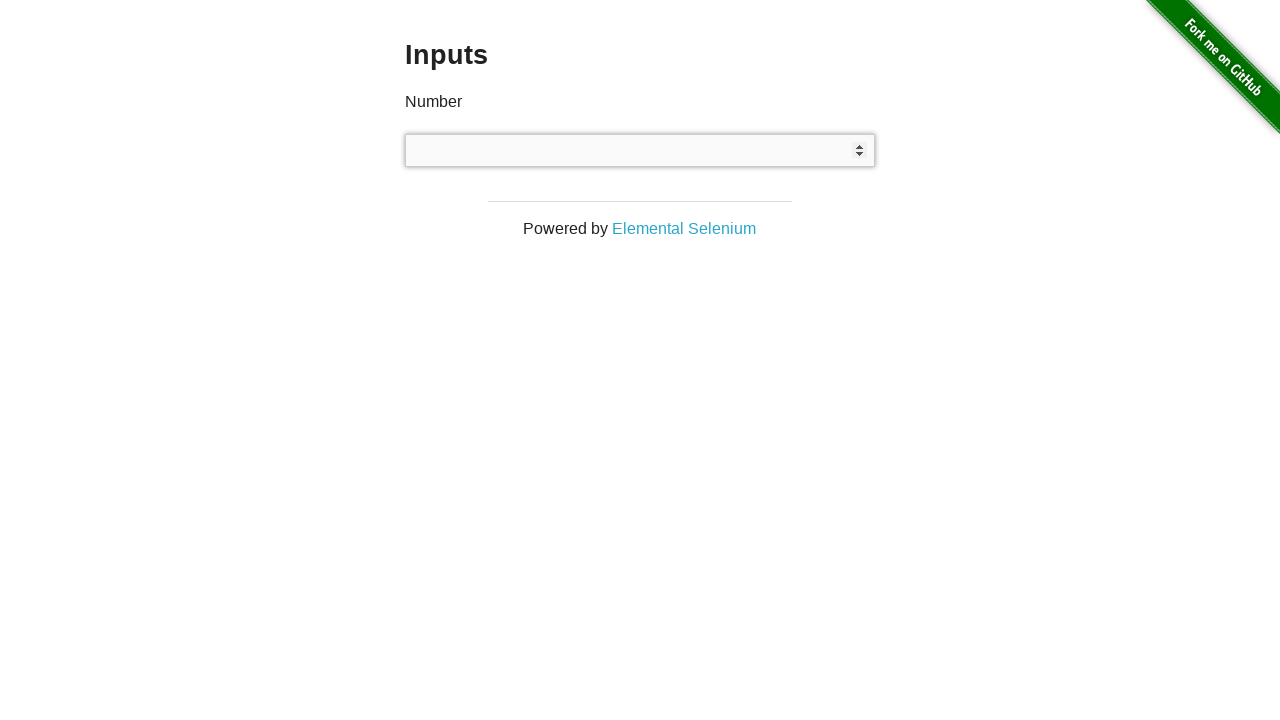

Typed number '847' into input field using keyboard
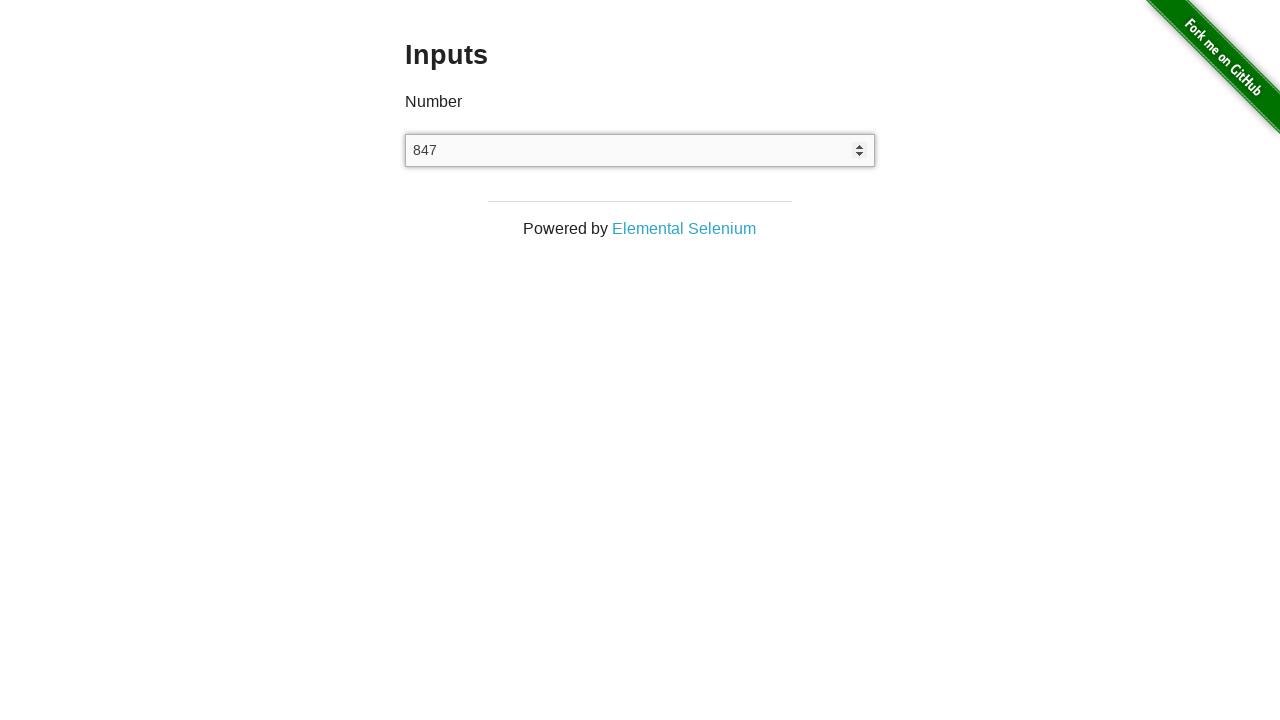

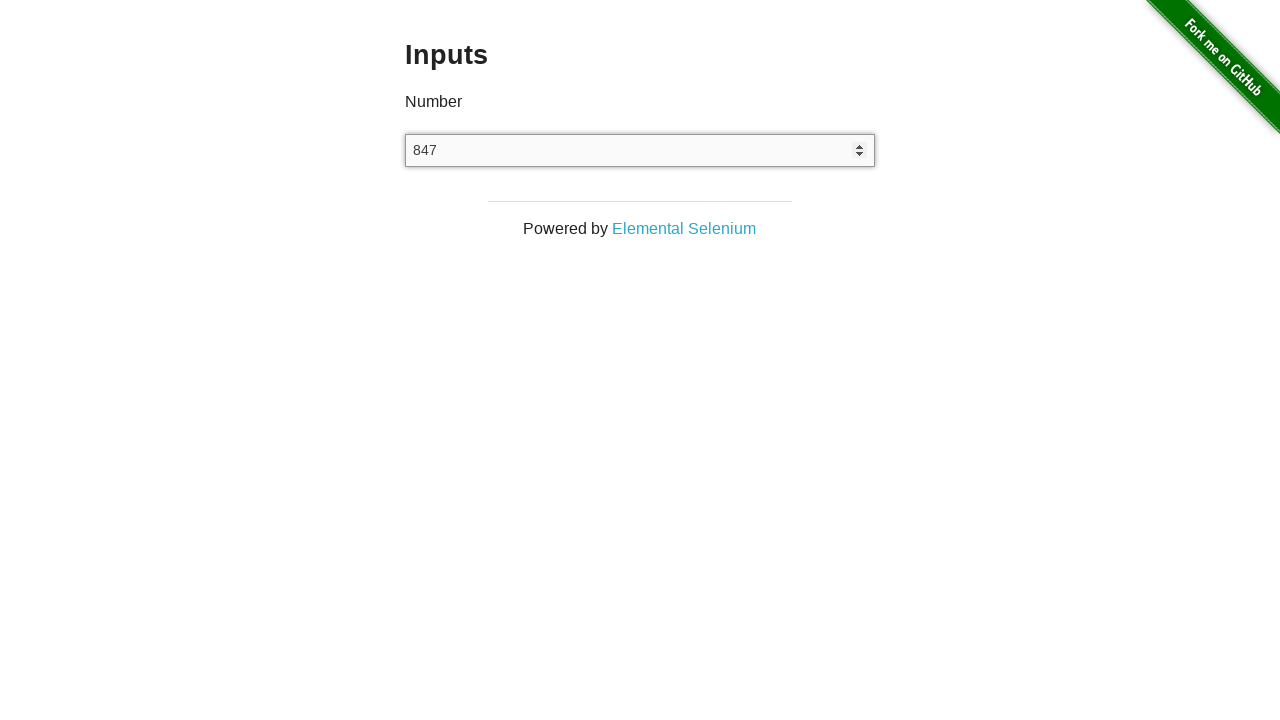